Tests hover functionality on profile 2 by hovering over the user image to reveal the name, then clicking the profile link to verify navigation works

Starting URL: http://the-internet.herokuapp.com/hovers

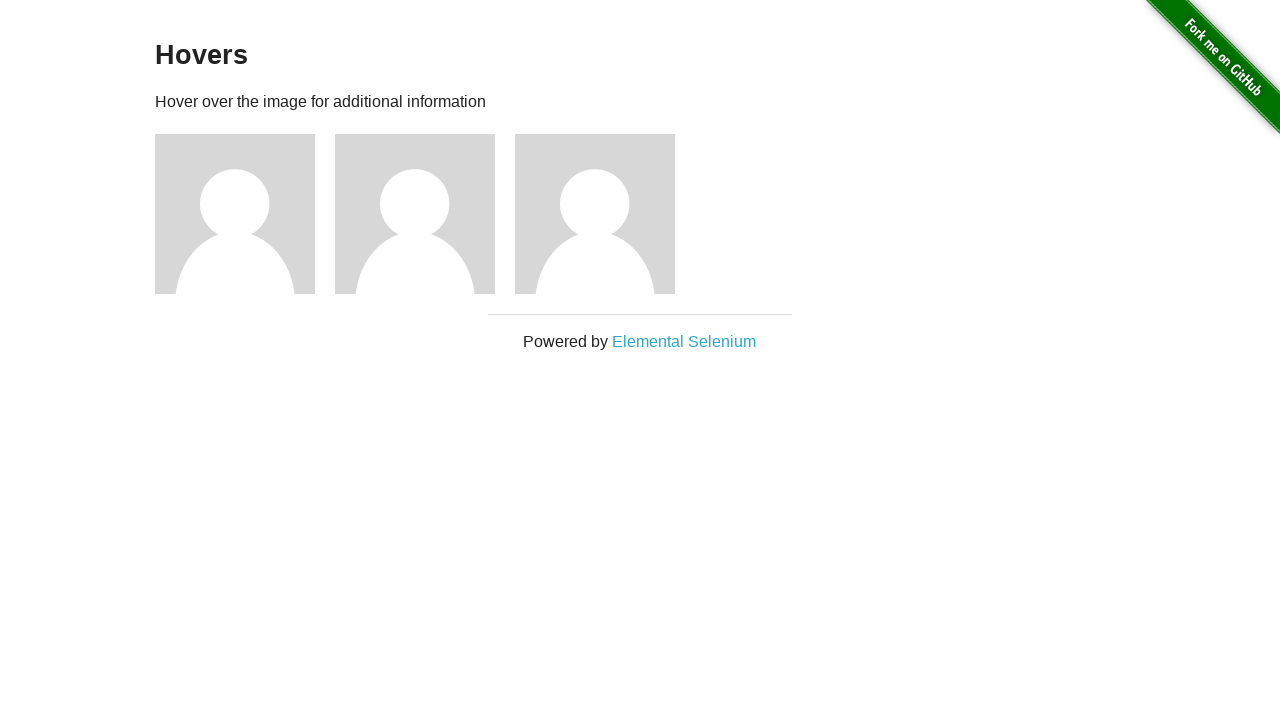

Navigated to hovers page
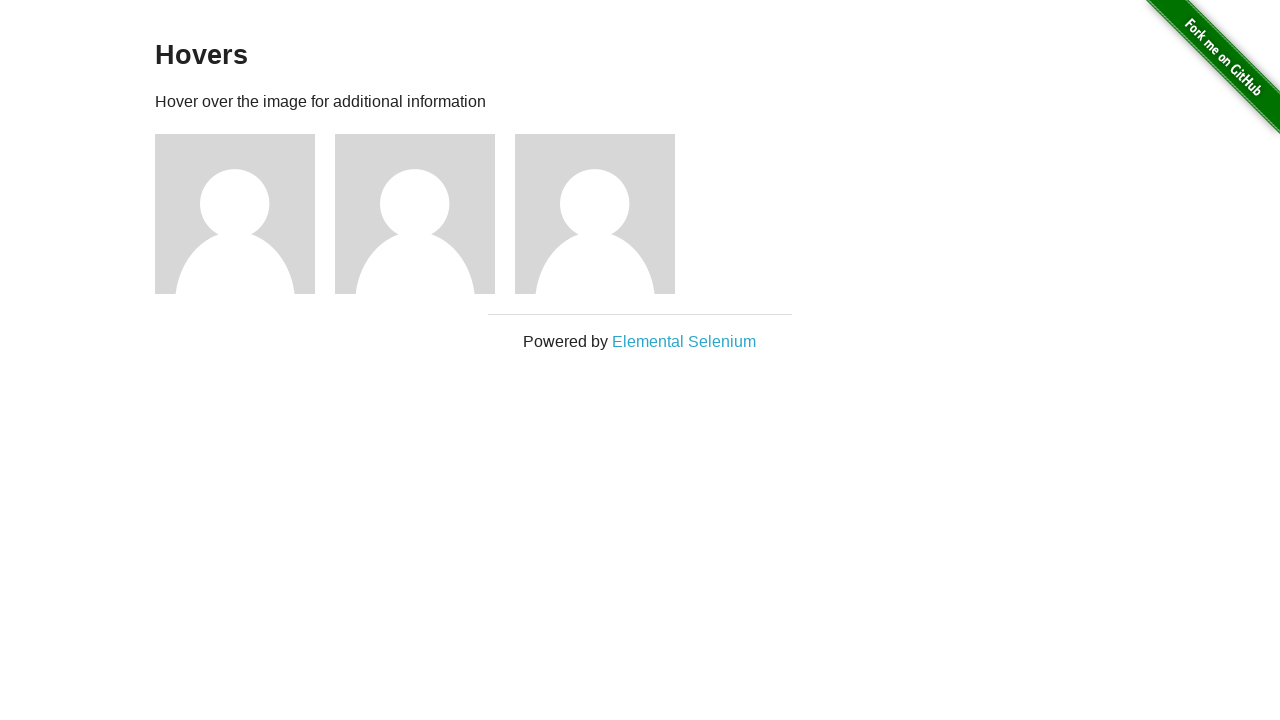

Hovered over user 2 image to reveal name at (415, 214) on xpath=//*[@id='content']/div[1]/div[2]/img
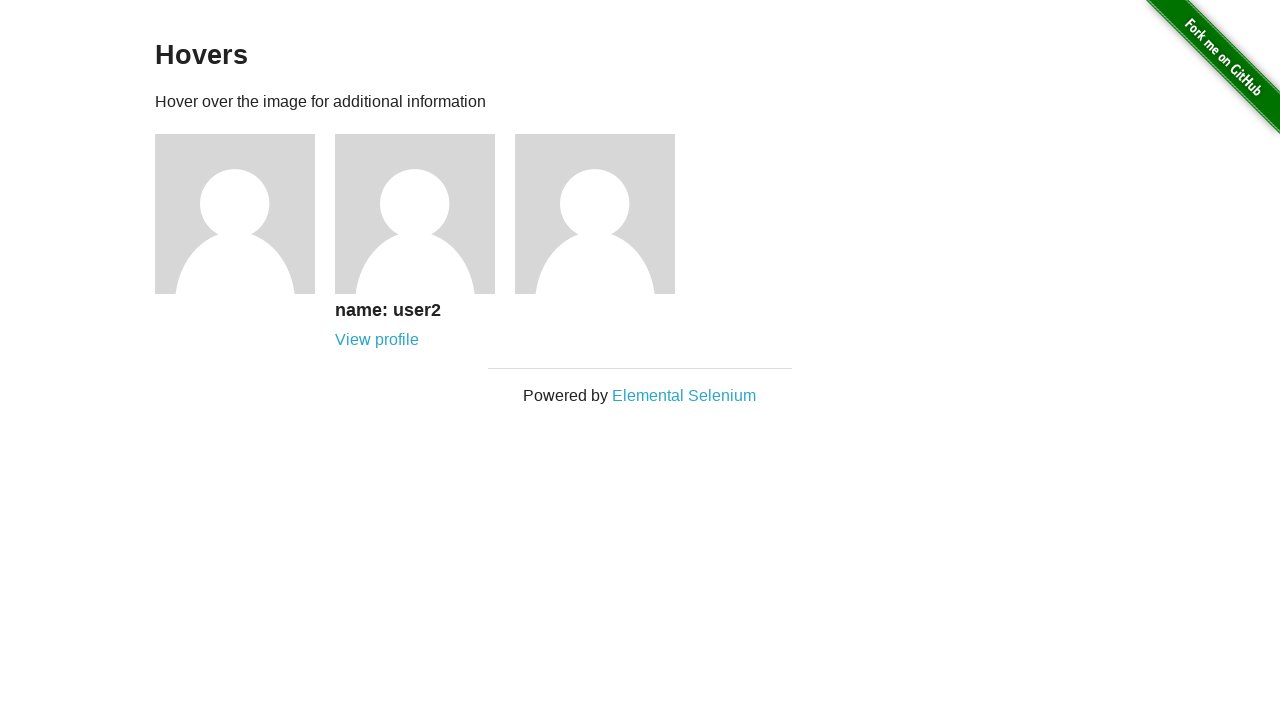

User 2 name caption appeared after hover
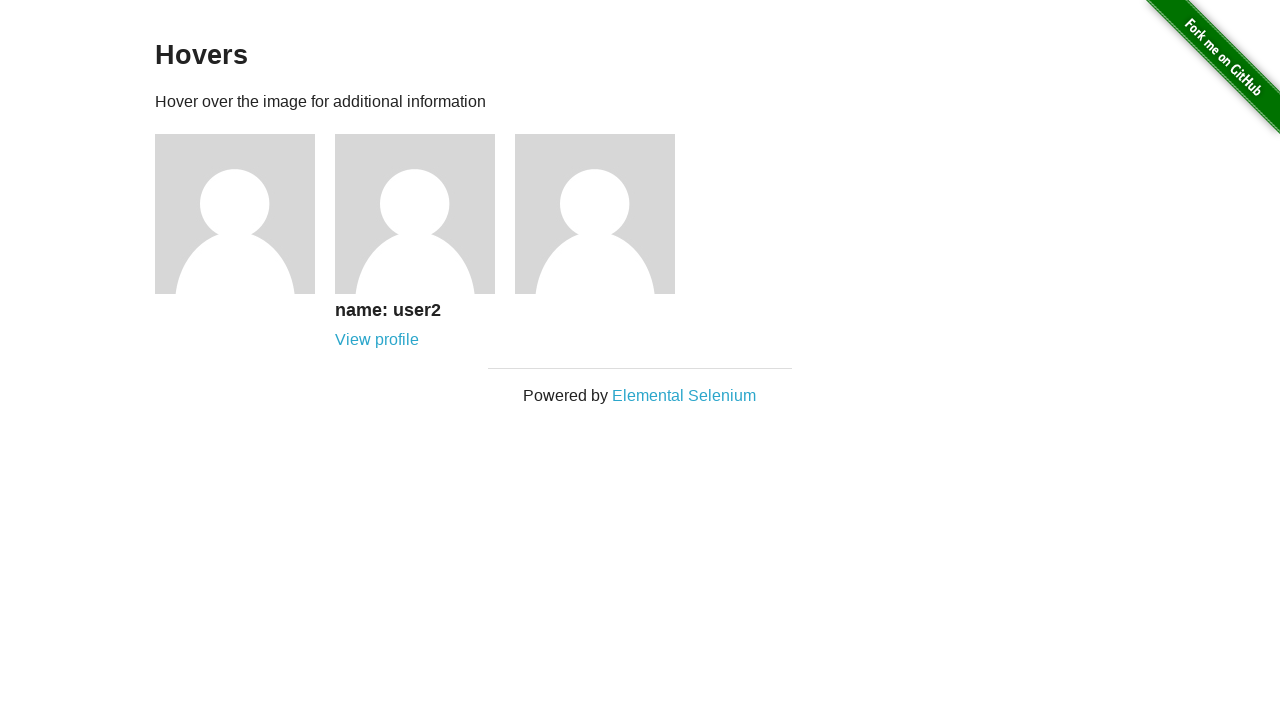

Clicked on user 2 profile link at (377, 340) on xpath=//*[@id='content']/div[1]/div[2]/div/a
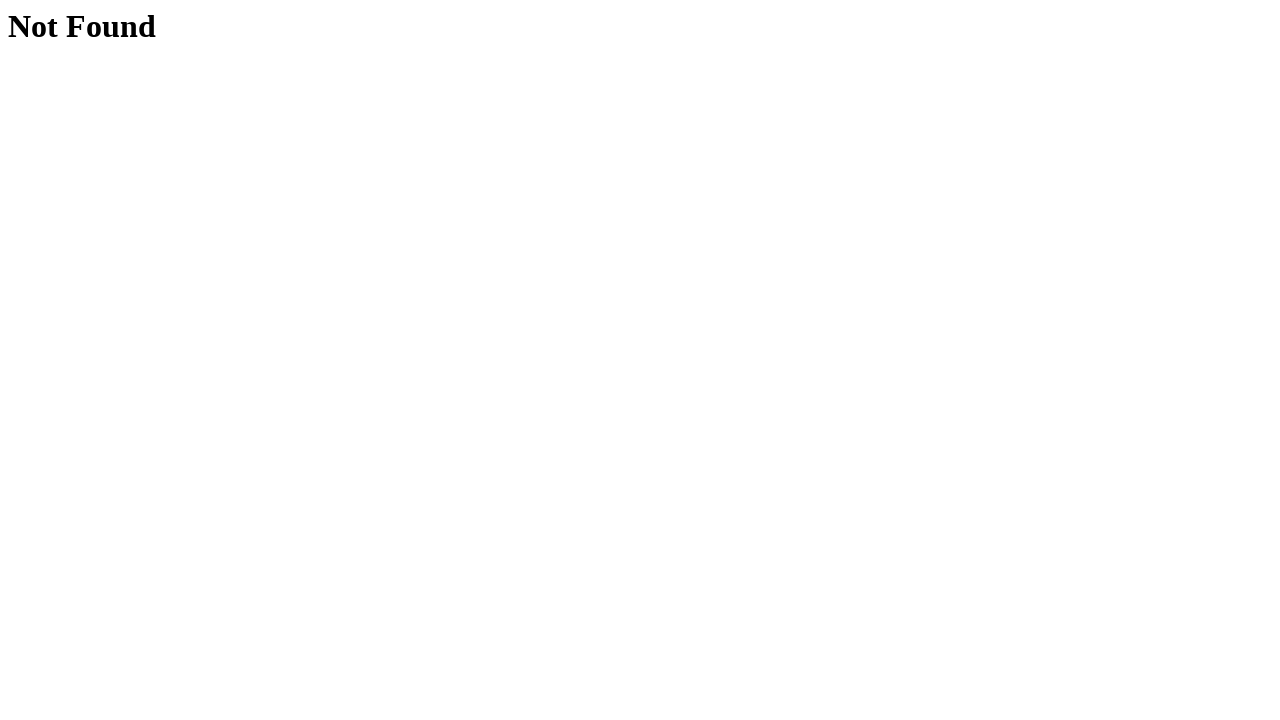

Profile page loaded and heading displayed
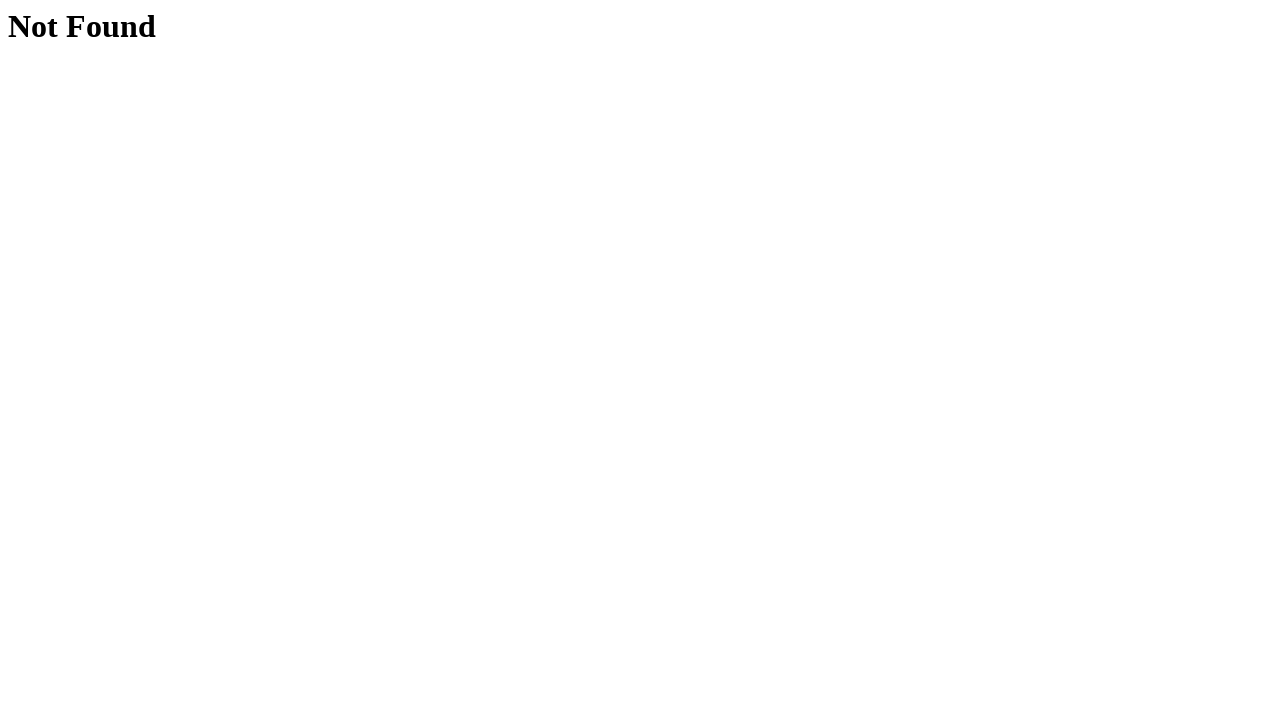

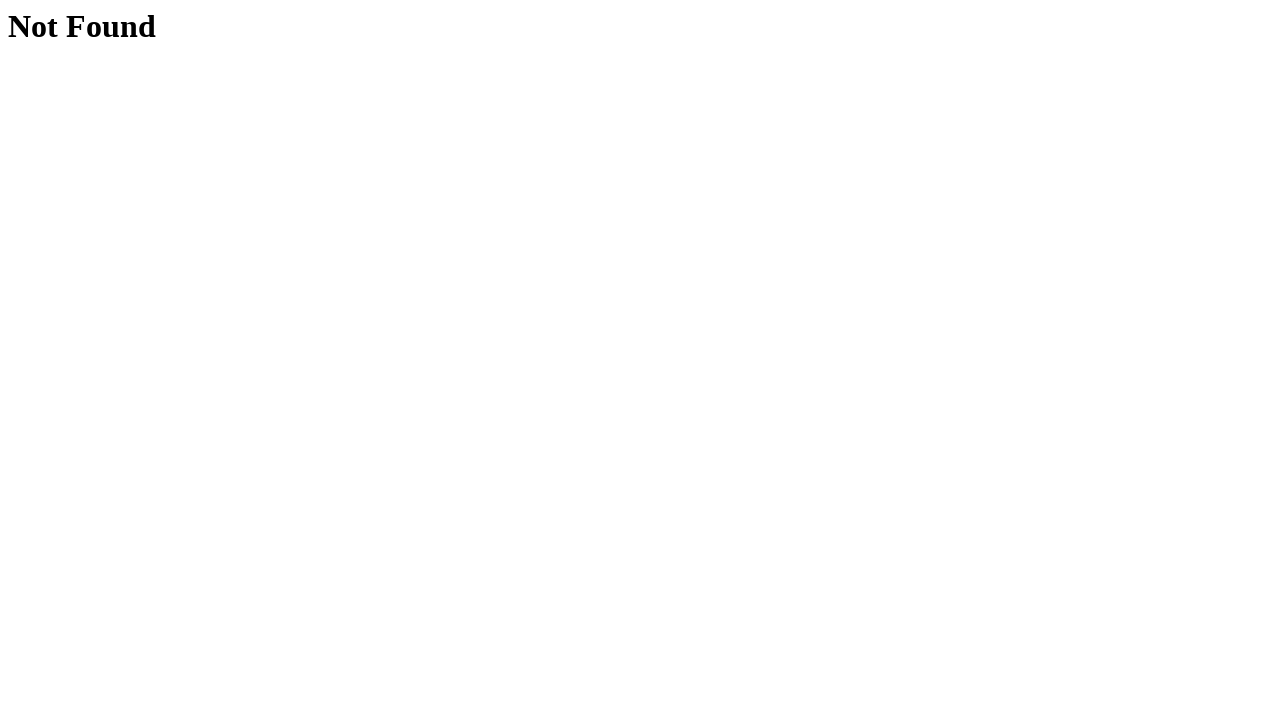